Tests clicking a link that triggers a 'Created' API response and verifies the response message

Starting URL: https://demoqa.com/links

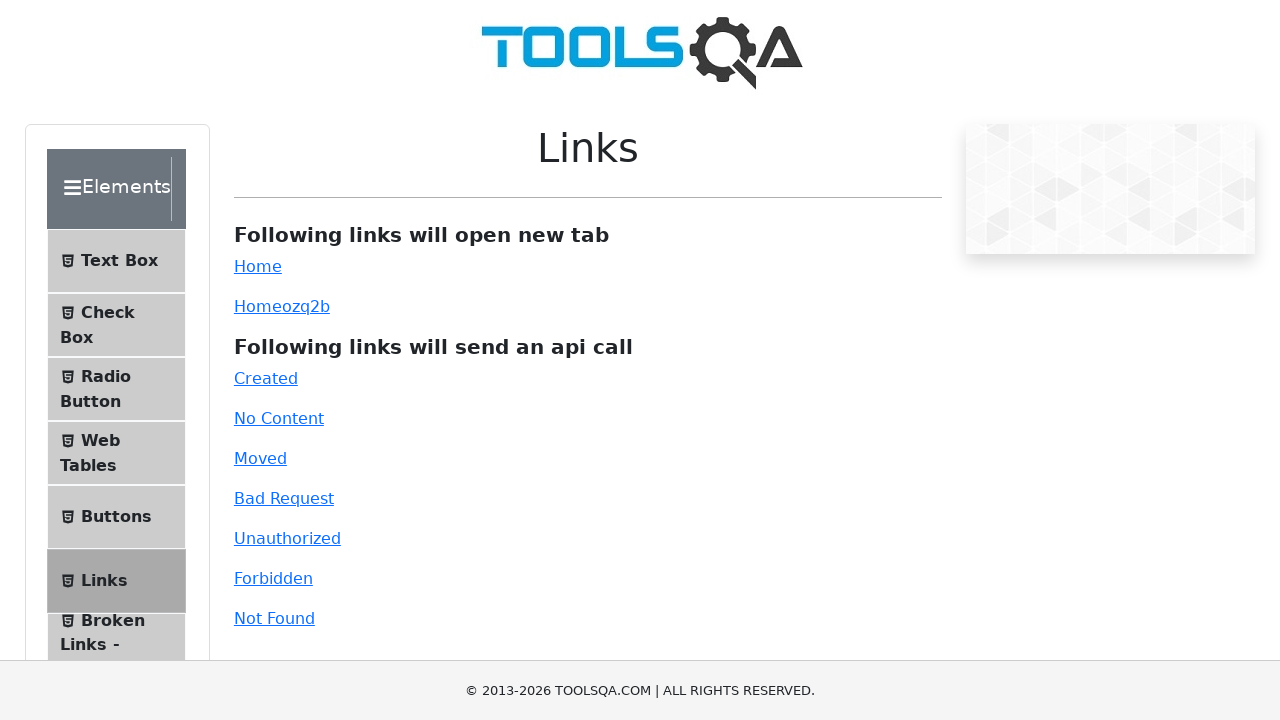

Removed interfering iframes from the page
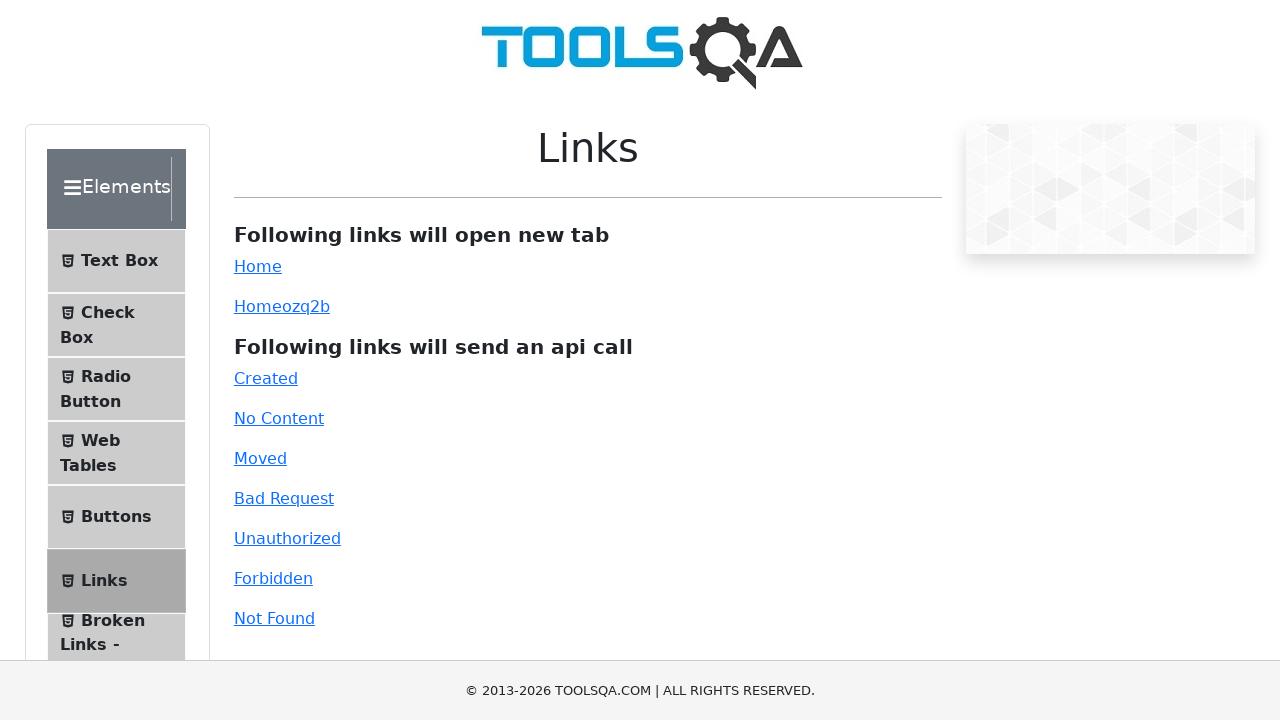

Located the 'Created' link element
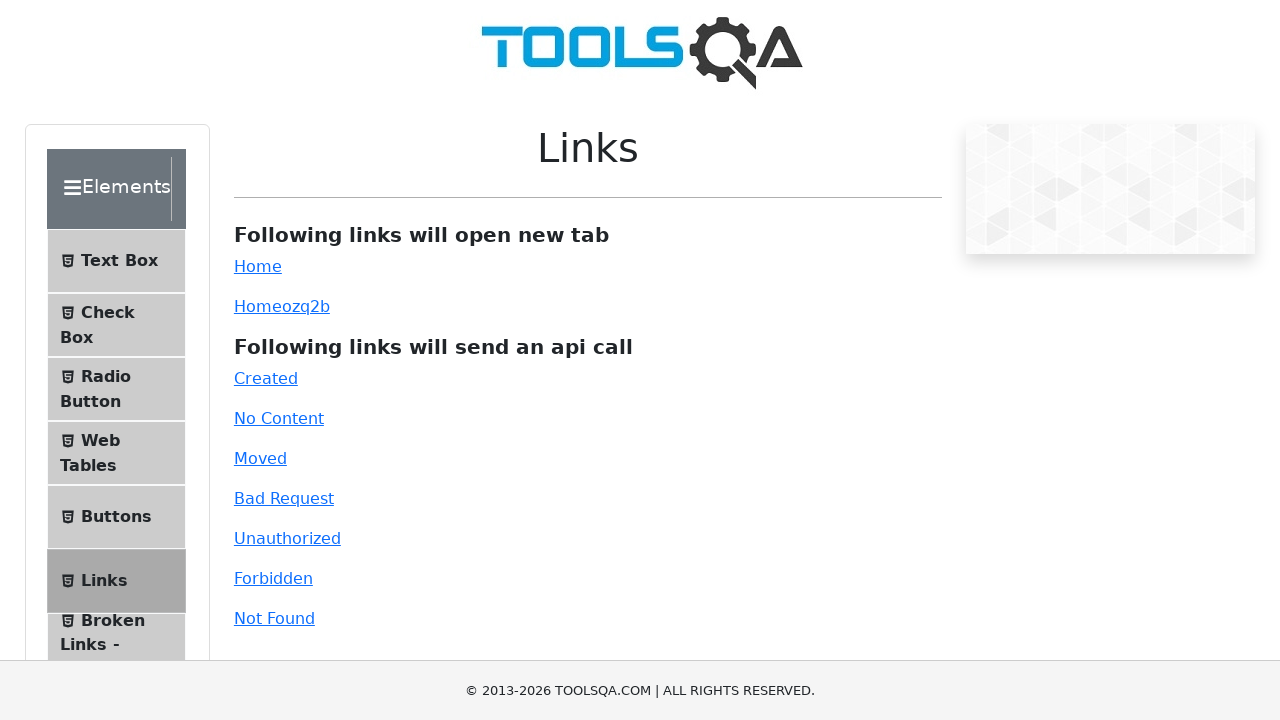

Scrolled 'Created' link into view
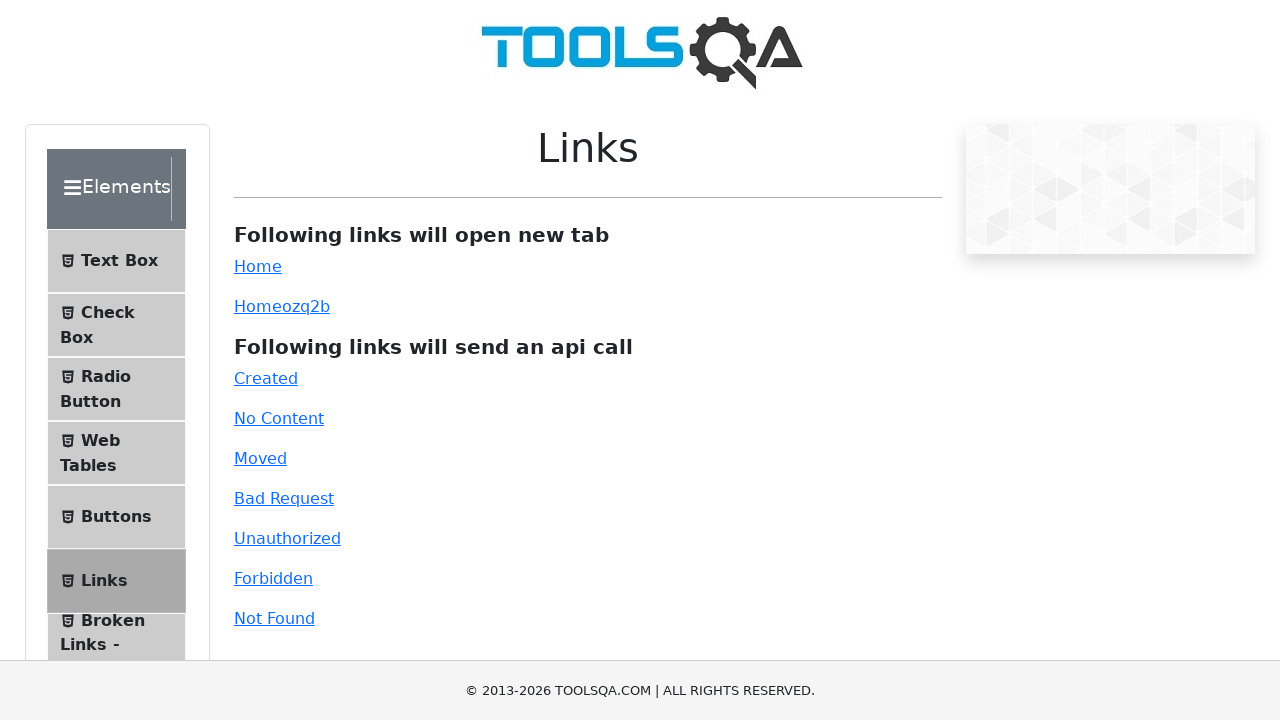

Clicked the 'Created' link to trigger API response at (266, 378) on xpath=//div[@id='linkWrapper']/p/a[@id='created']
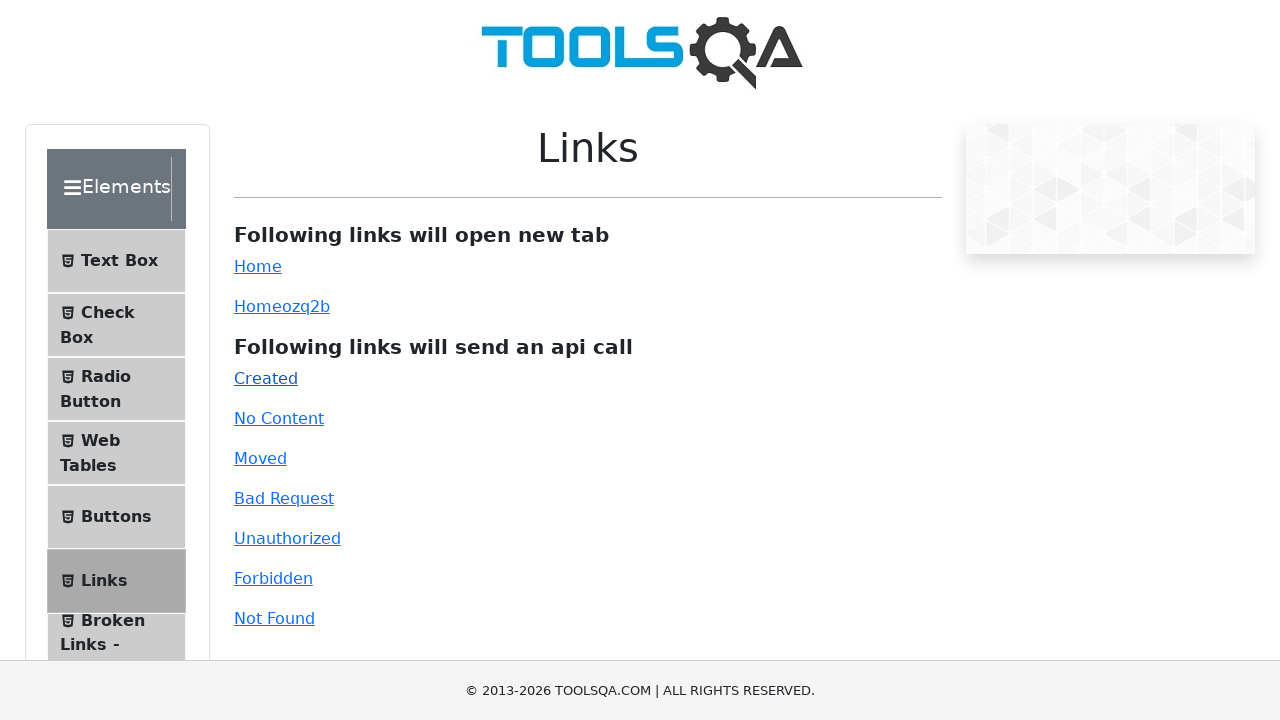

Verified 'Created' API response message appeared
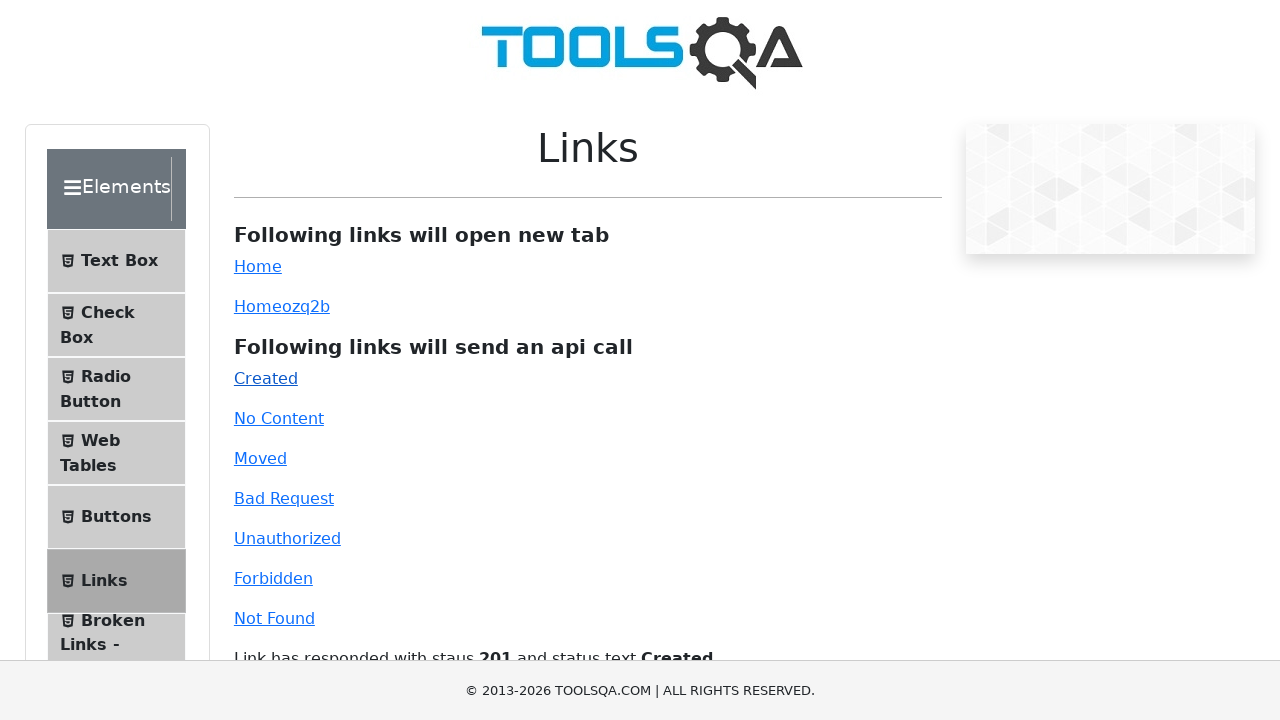

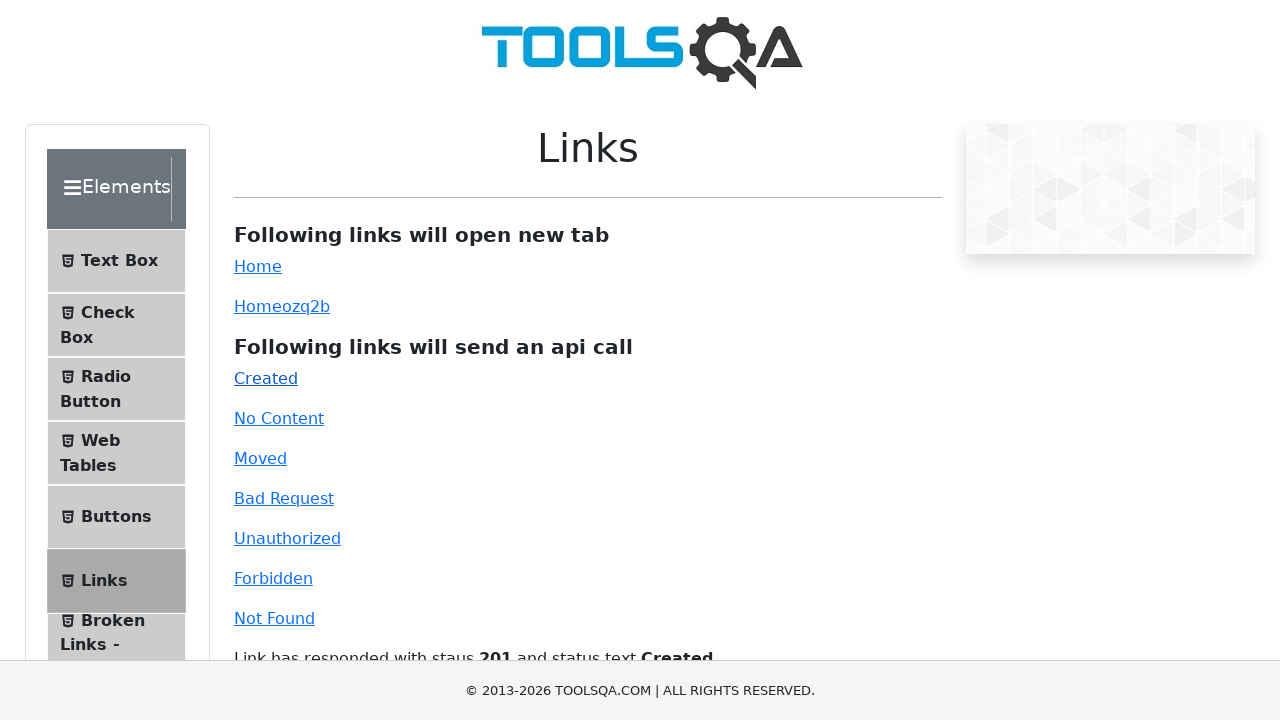